Tests dropdown selection functionality by selecting an option from a course dropdown menu using its value attribute

Starting URL: https://www.hyrtutorials.com/p/html-dropdown-elements-practice.html

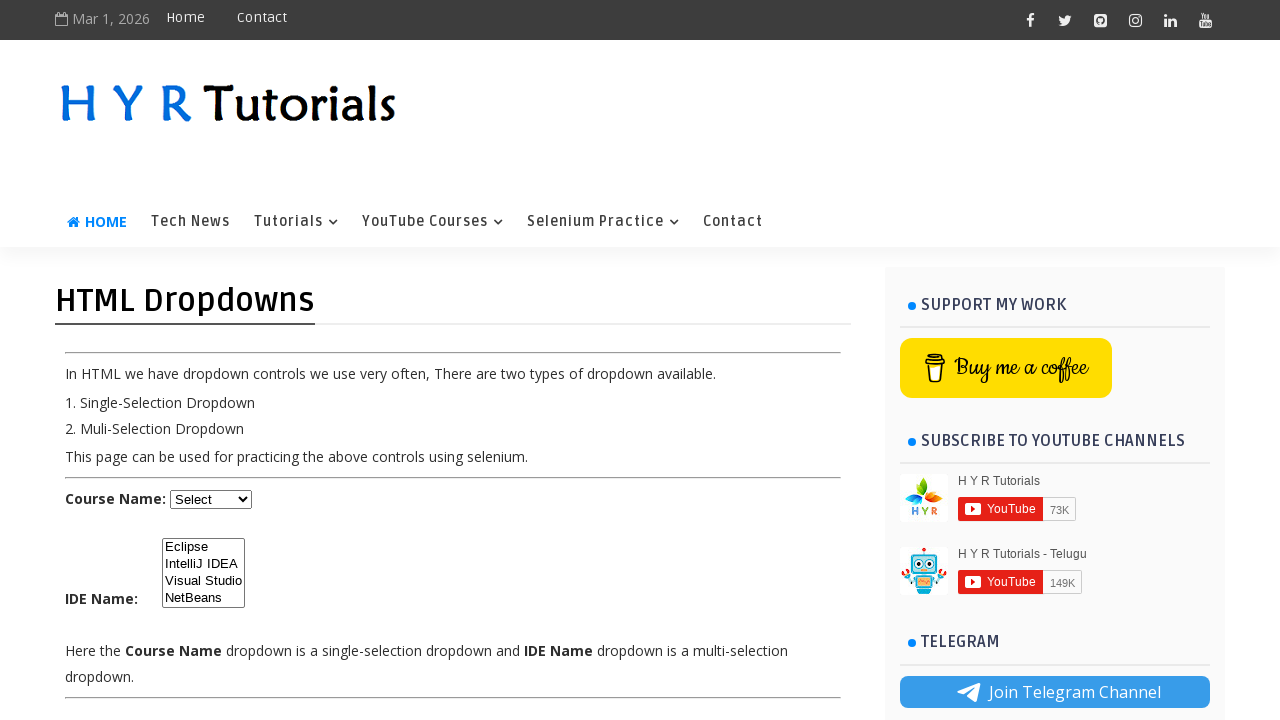

Navigated to HTML dropdown elements practice page
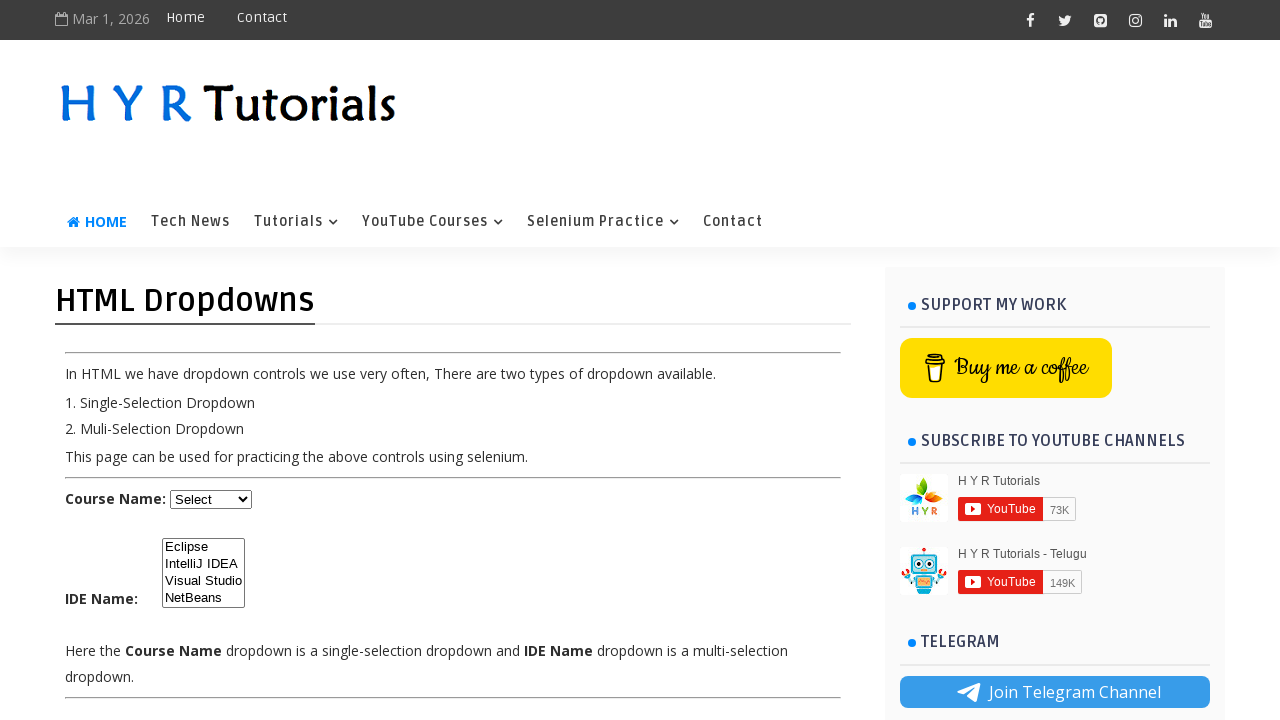

Selected 'python' option from course dropdown using value attribute on #course
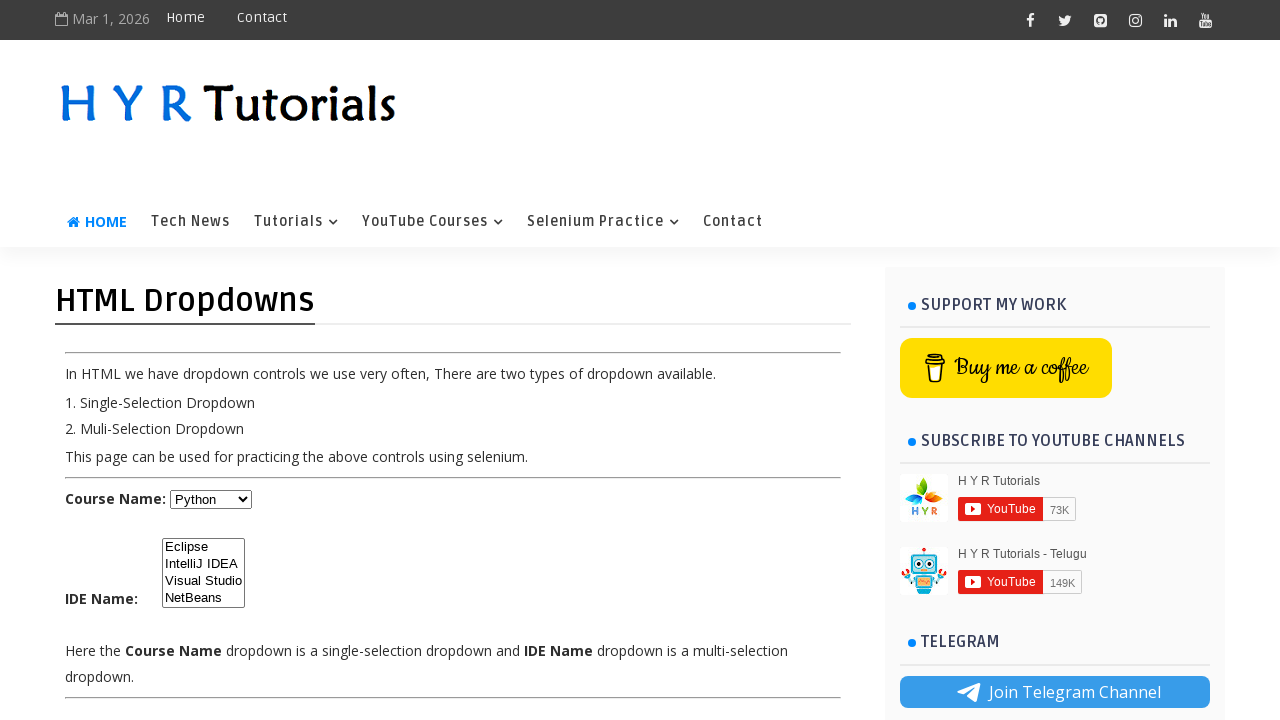

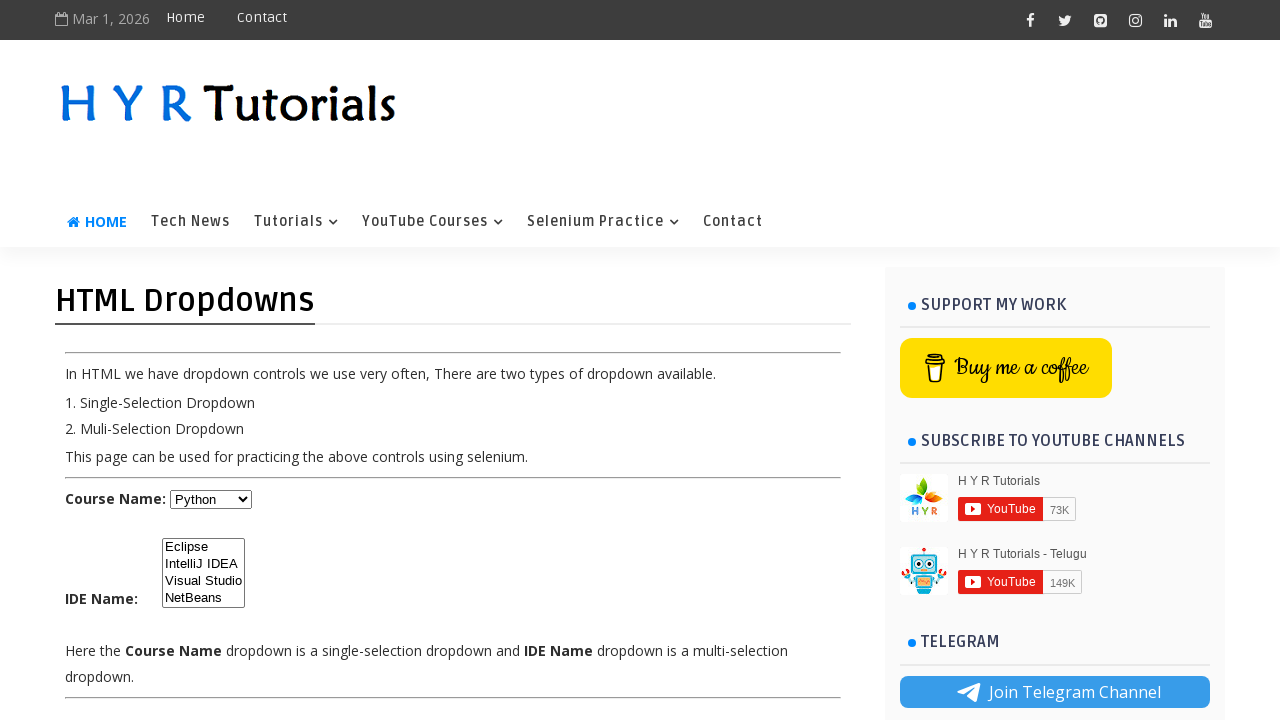